Tests dynamic content loading by navigating to Example 2, clicking a start button, and verifying "Hello World!" message appears after loading.

Starting URL: http://the-internet.herokuapp.com/dynamic_loading

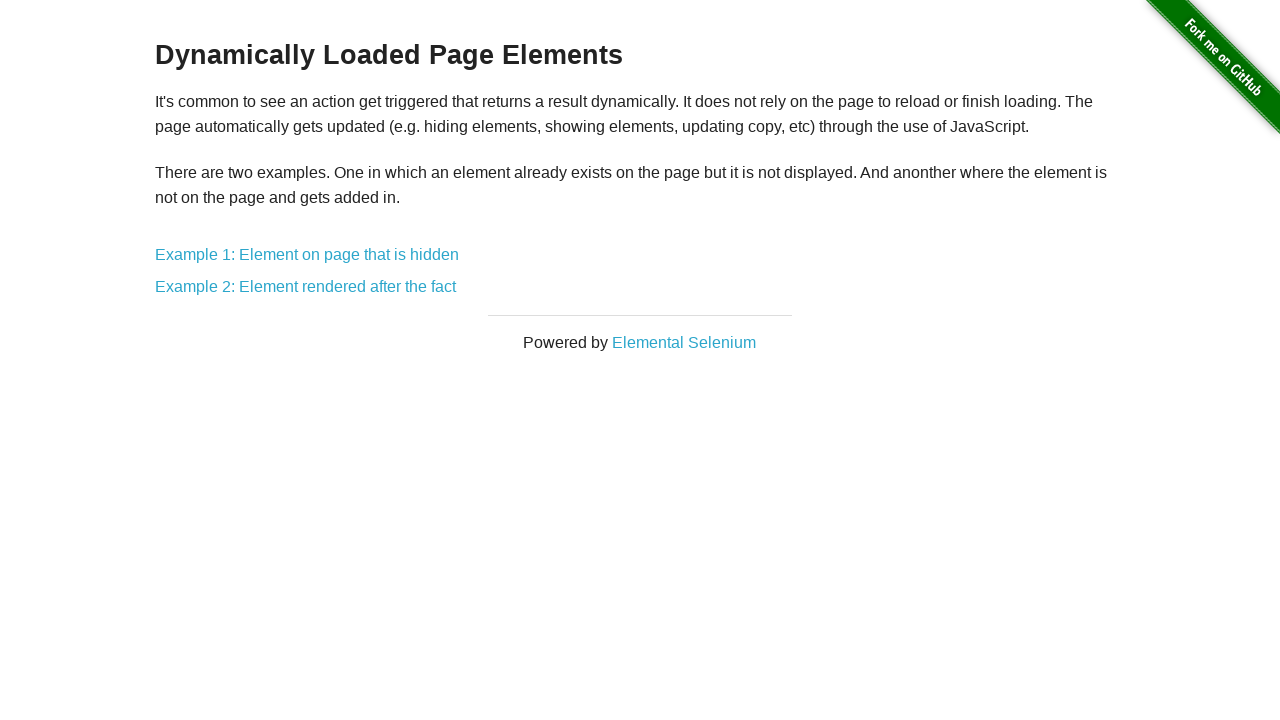

Clicked on Example 2 link at (306, 287) on text=Example 2
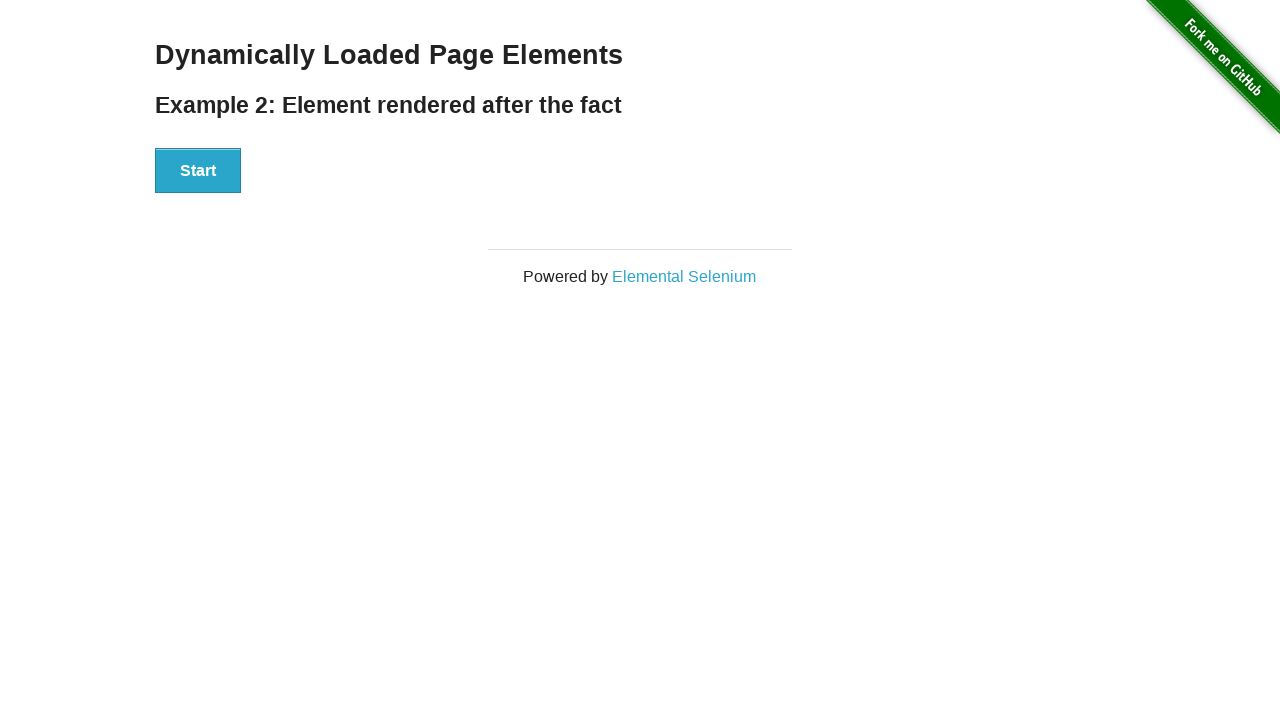

Clicked the Start button to begin loading at (198, 171) on xpath=//div[@id='start']/button
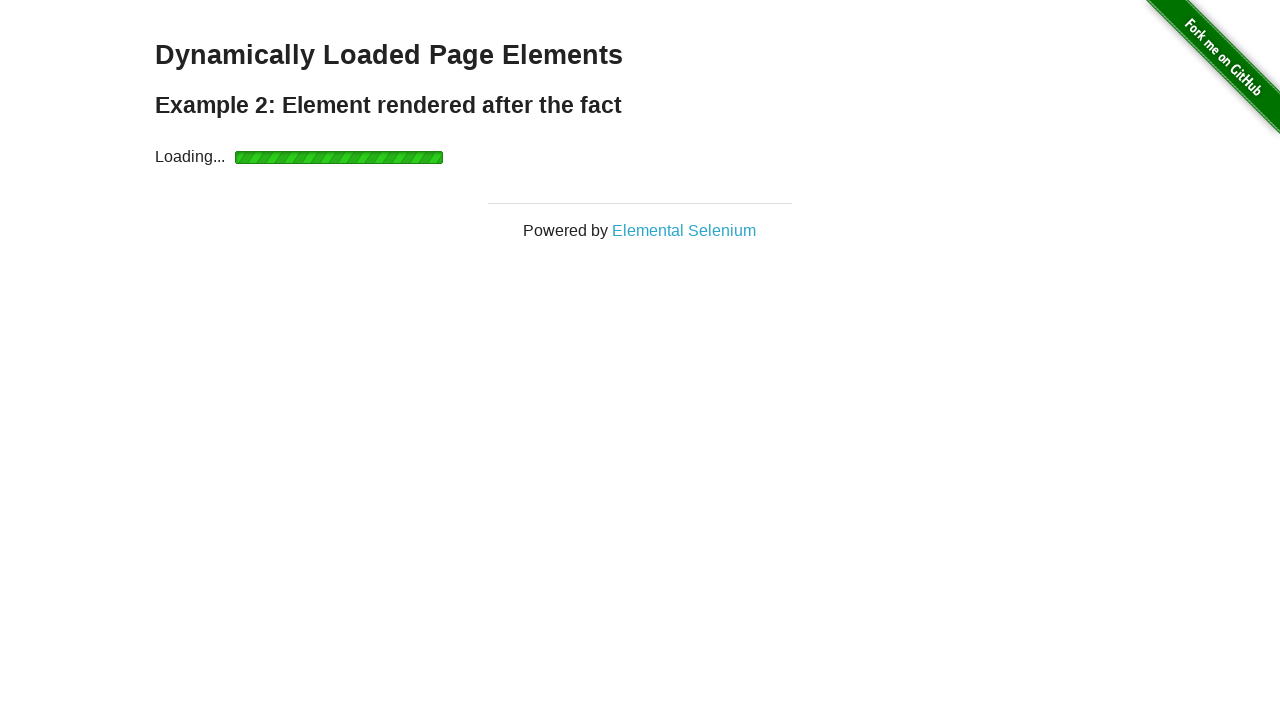

Hello World! message appeared after loading
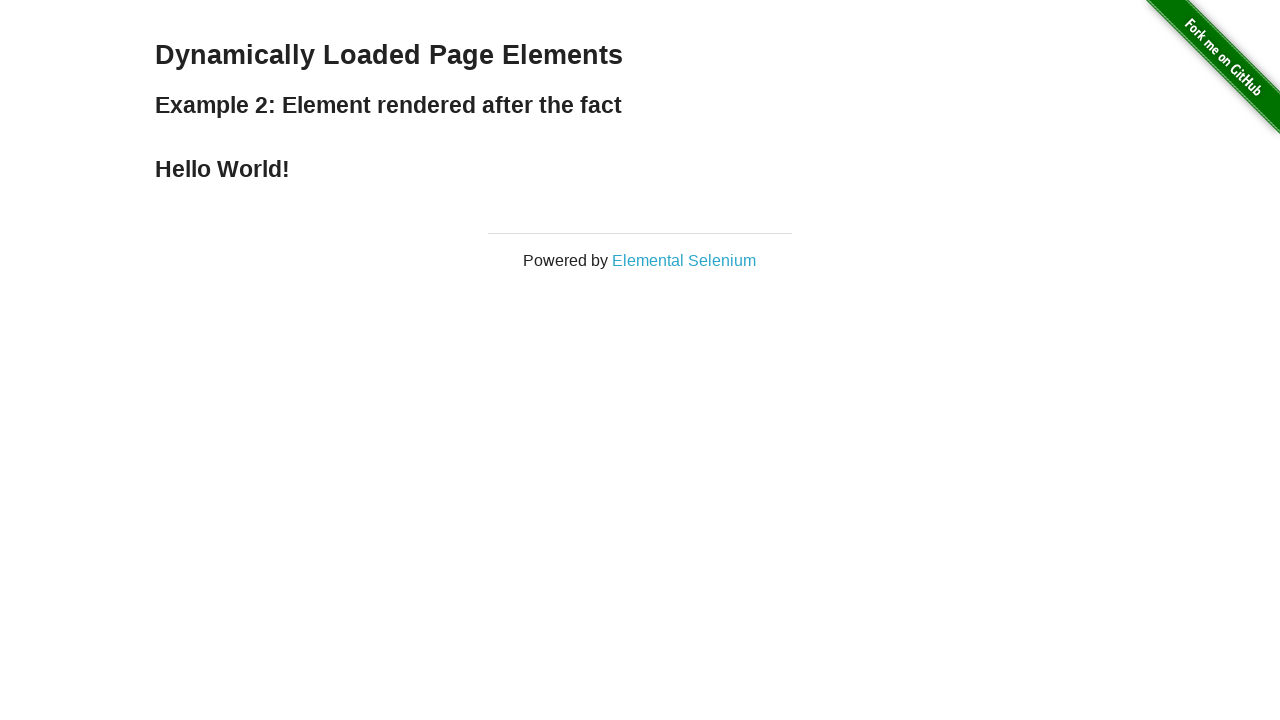

Retrieved the Hello World! message text
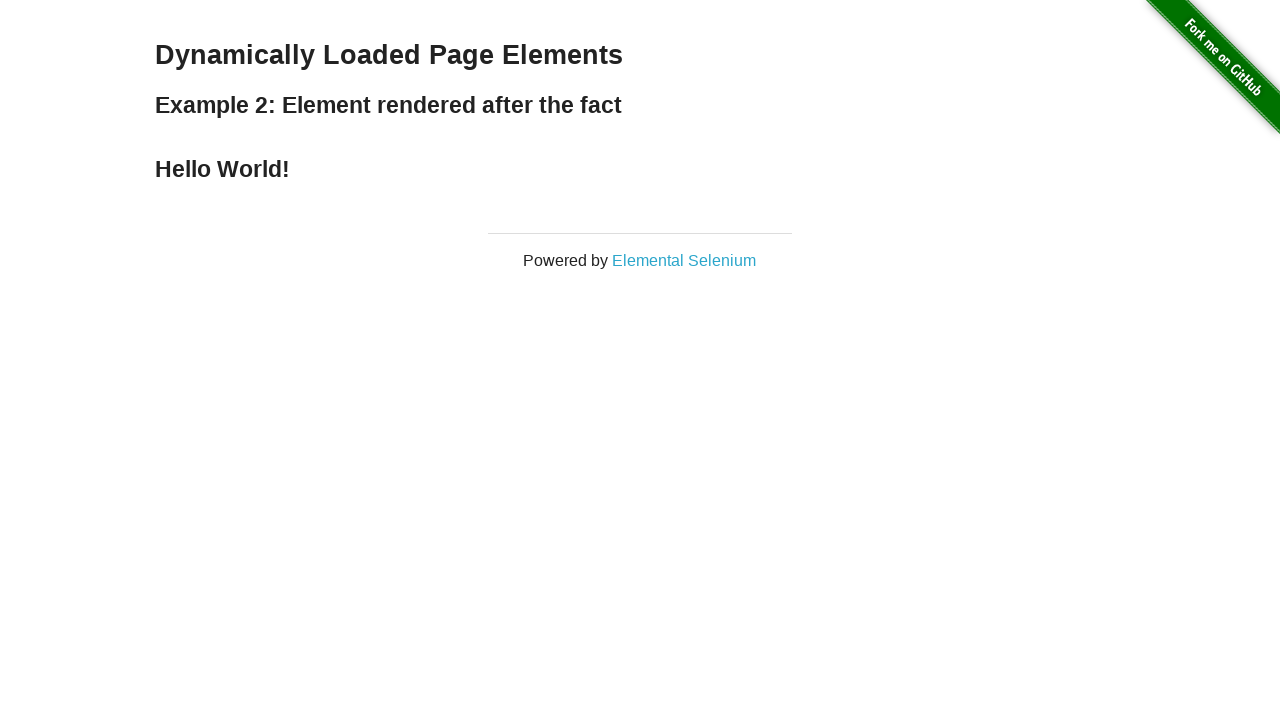

Verified message text equals 'Hello World!'
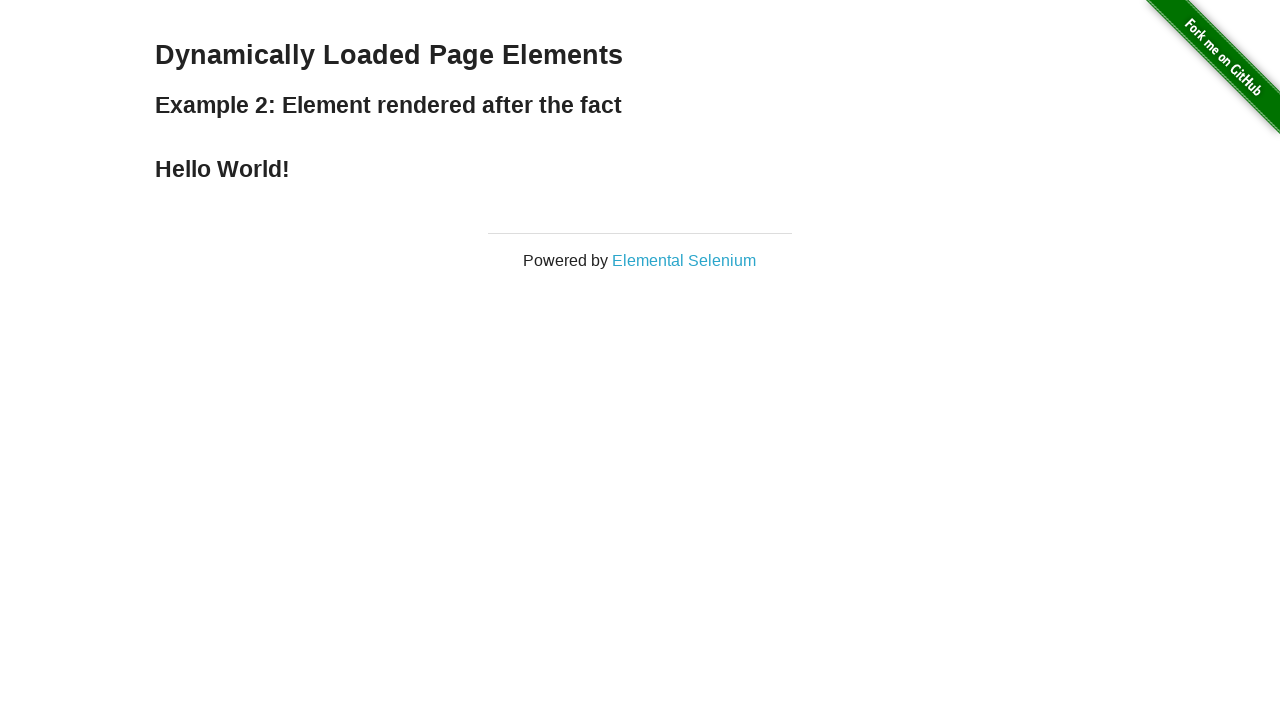

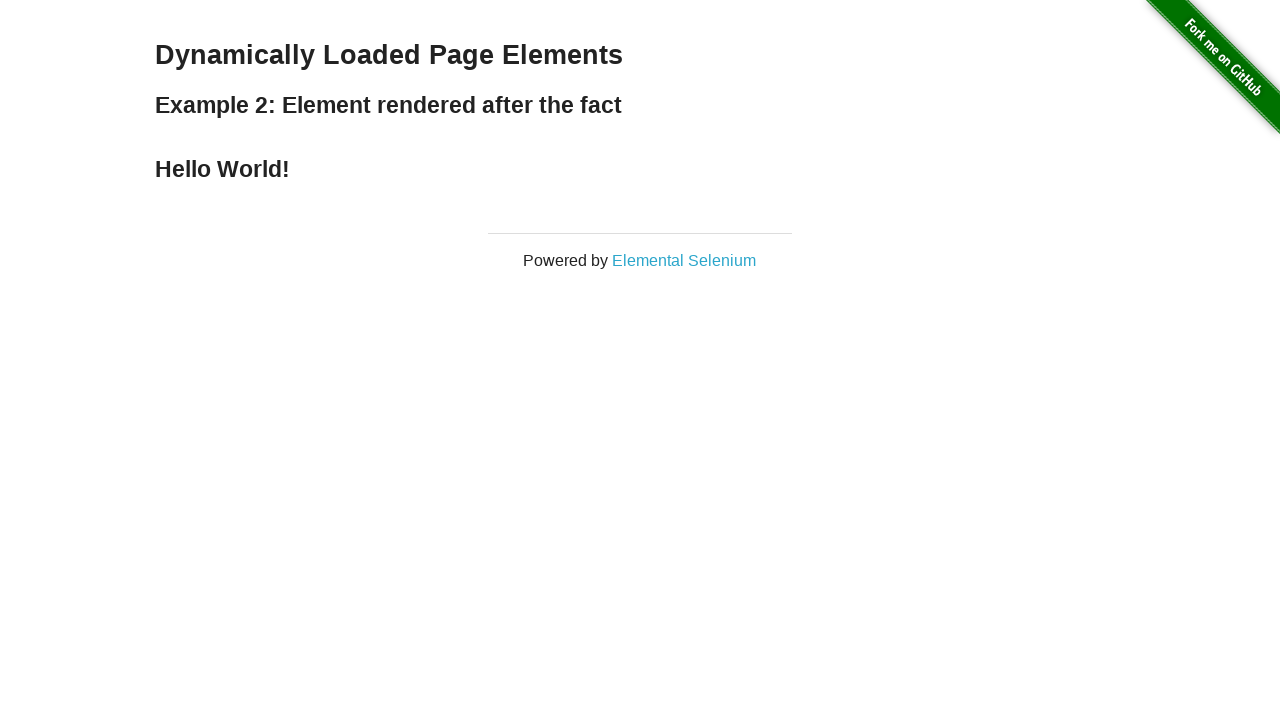